Runs the JetStream browser benchmark by clicking the Start Test link and waiting for completion

Starting URL: https://browserbench.org/JetStream/

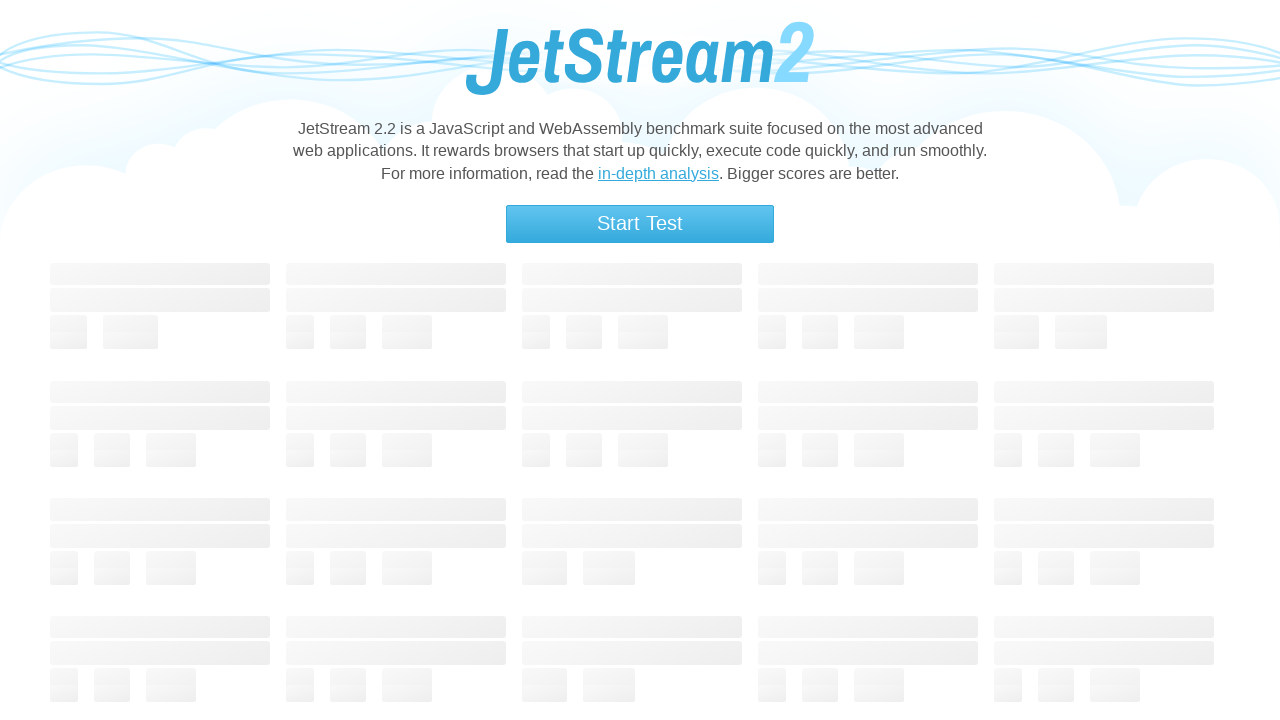

Start Test link loaded on JetStream benchmark page
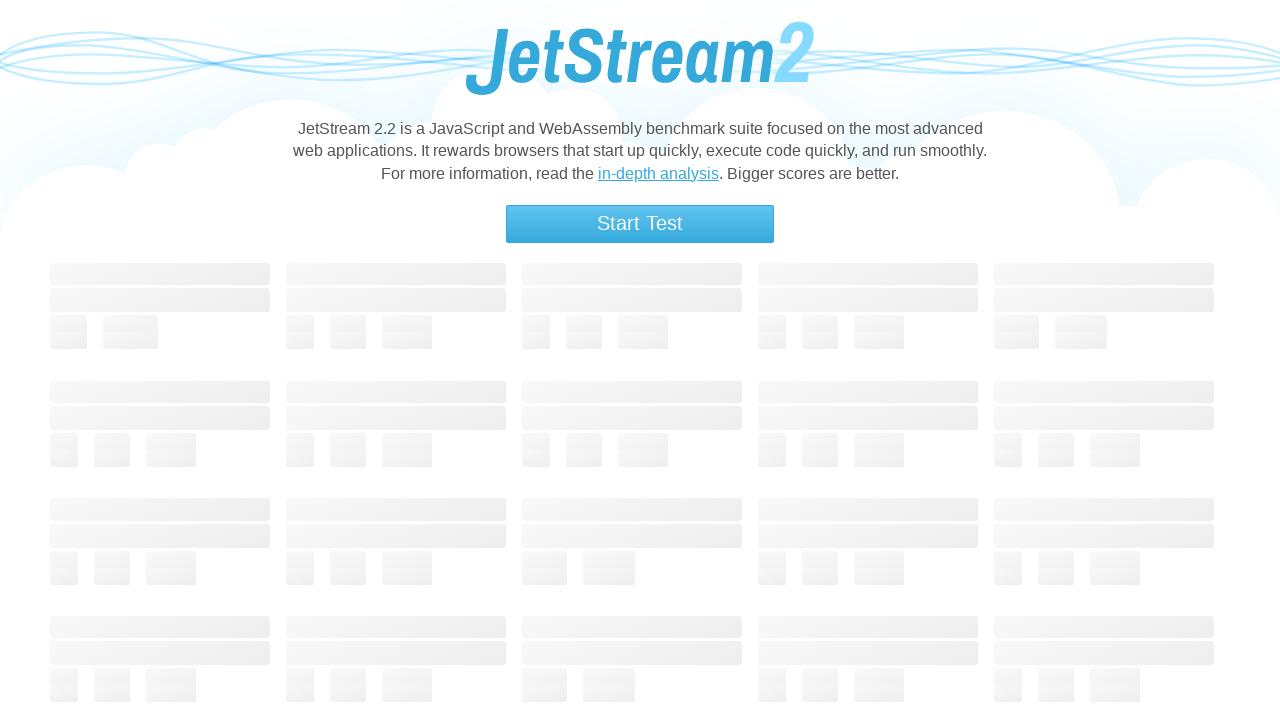

Clicked Start Test link to begin JetStream benchmark at (640, 224) on text=Start Test
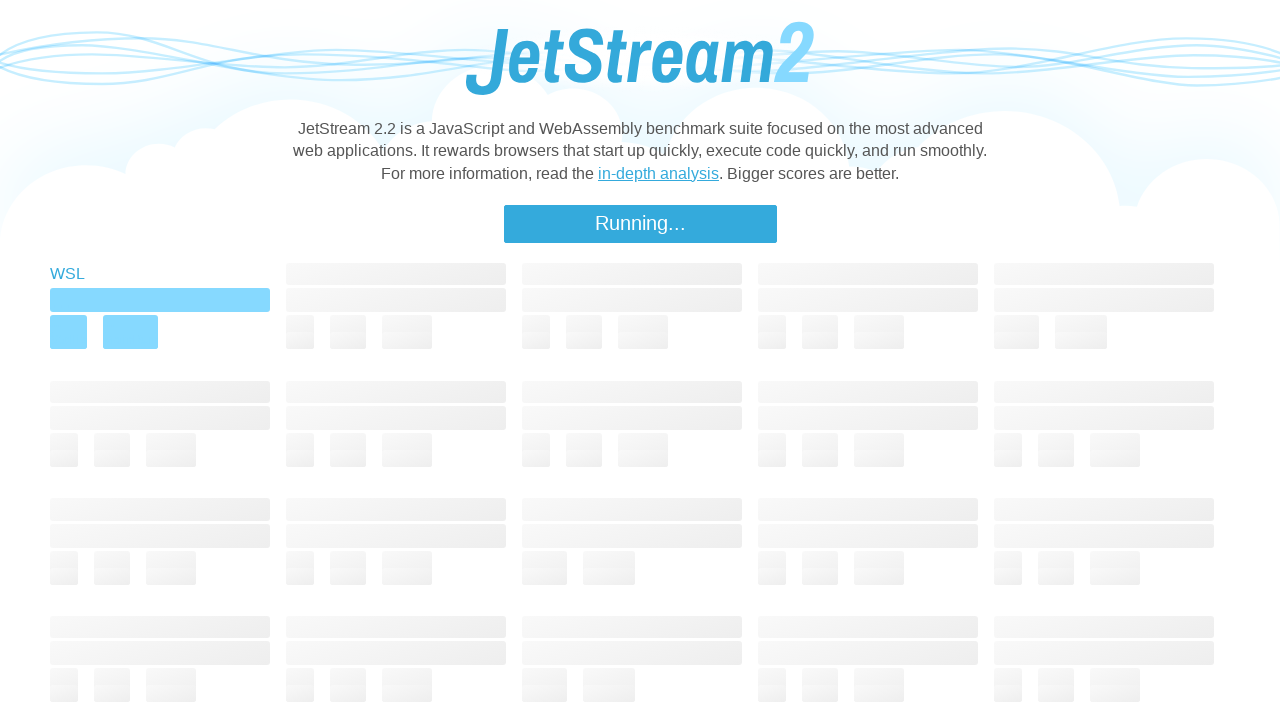

JetStream benchmark completed
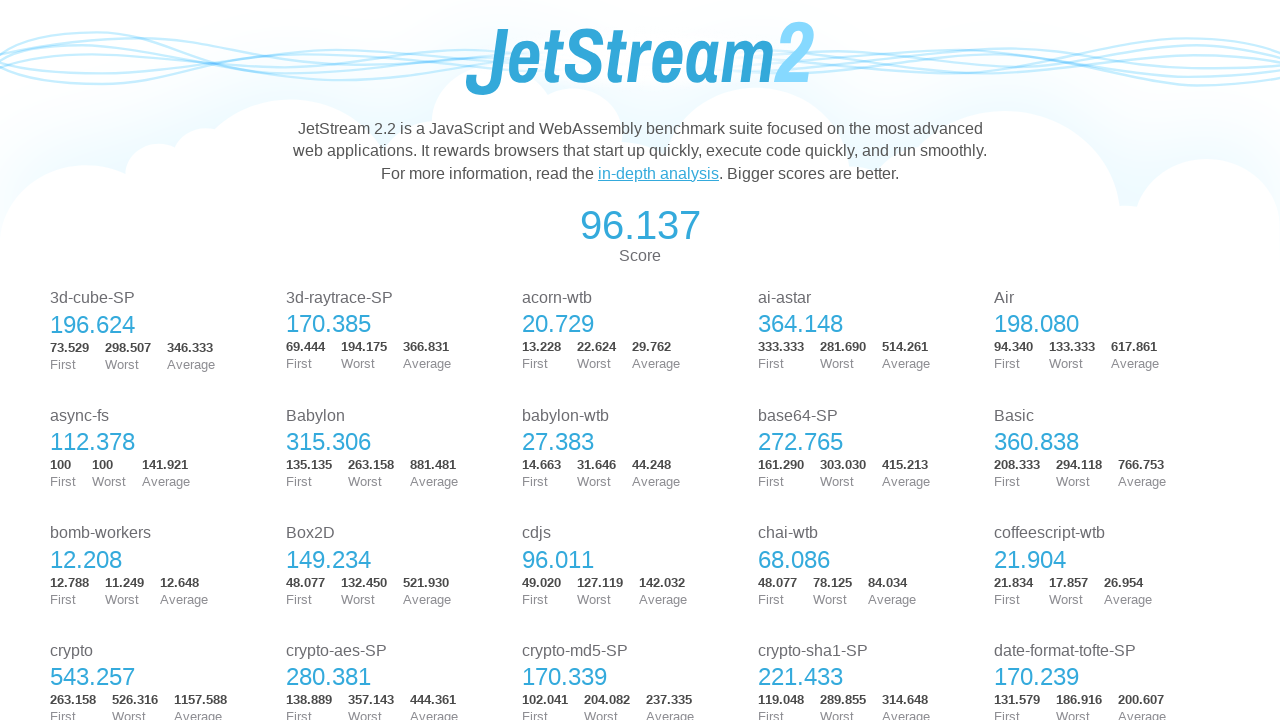

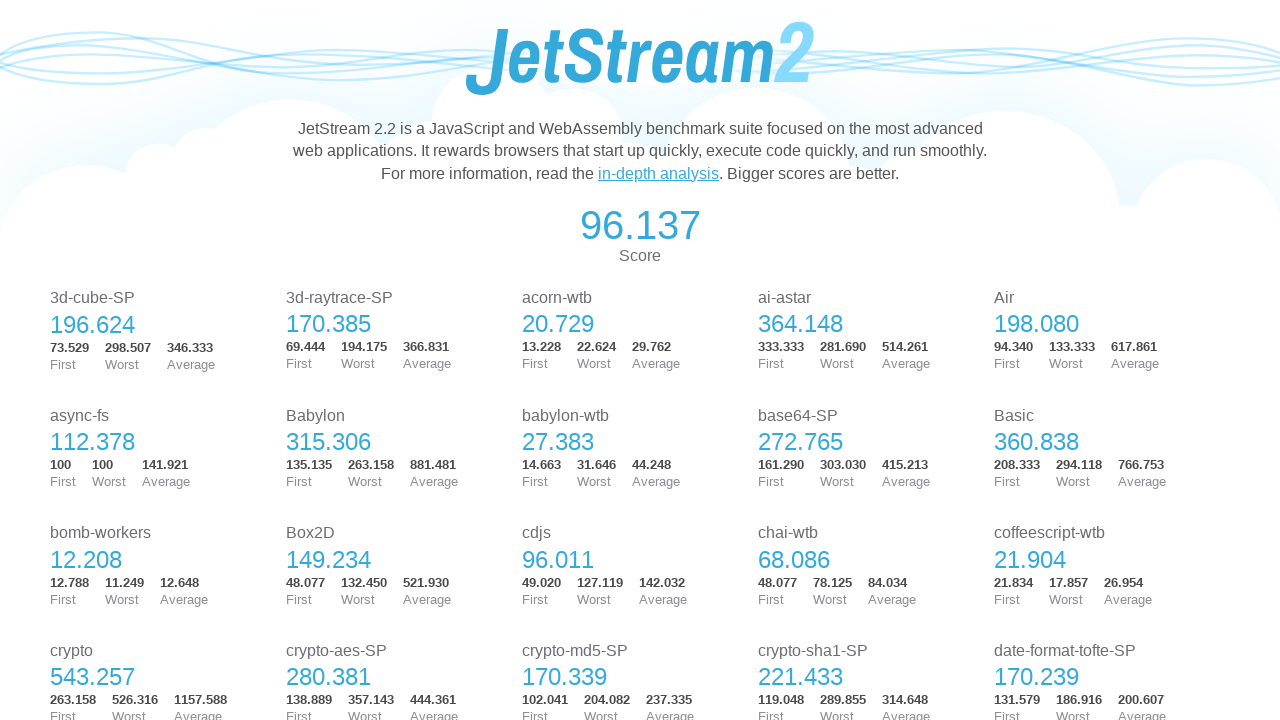